Tests dropdown selection functionality on Redmine registration page by selecting a language option

Starting URL: https://redmine.org/account/register

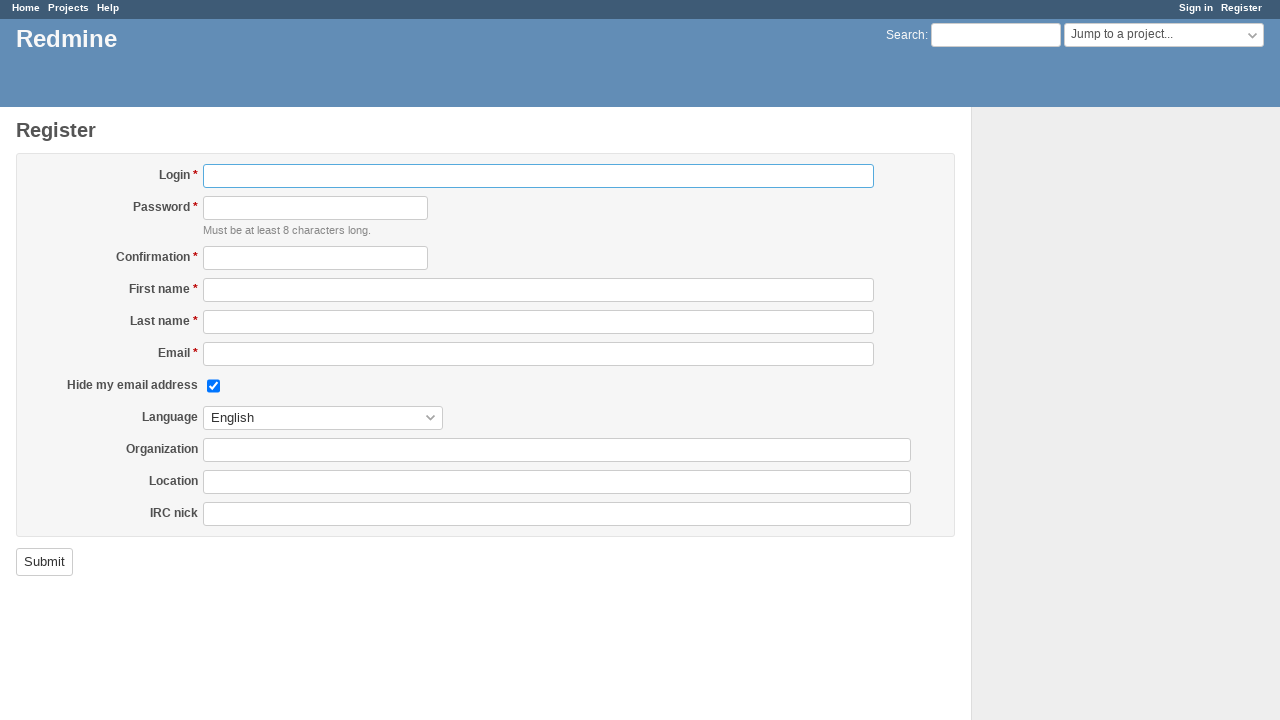

Selected German language from the language dropdown on Redmine registration page on select#user_language
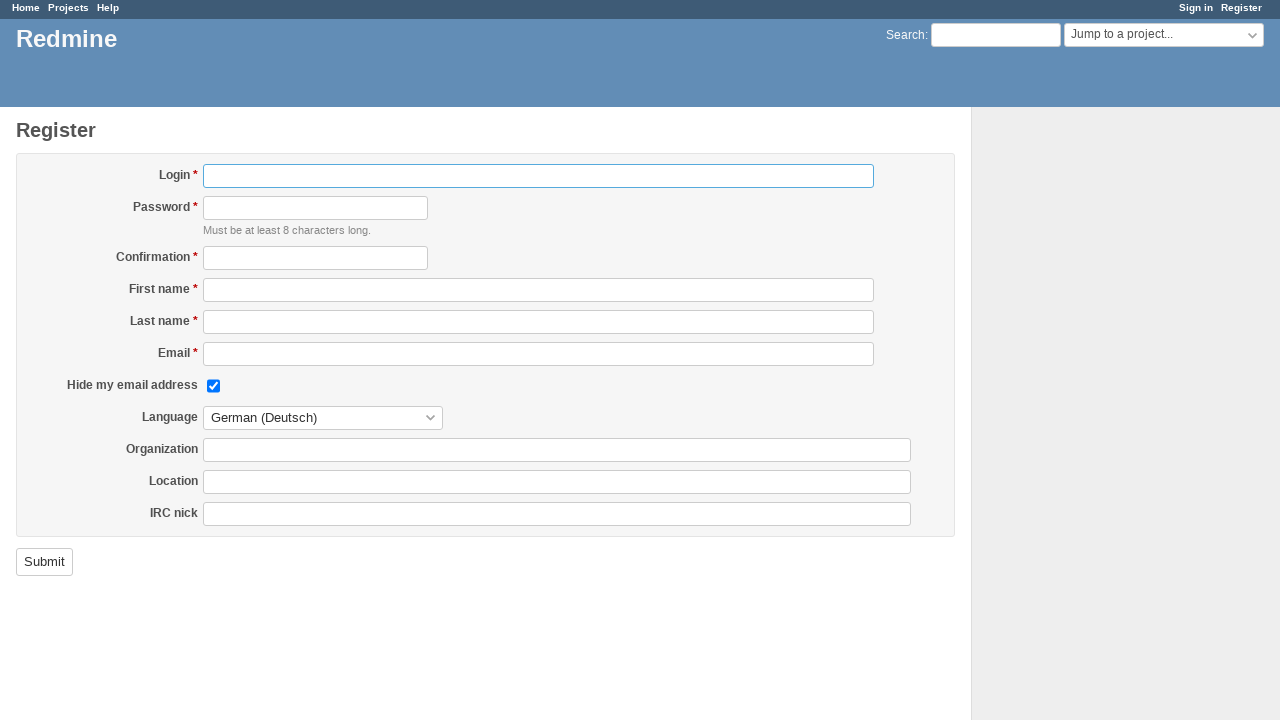

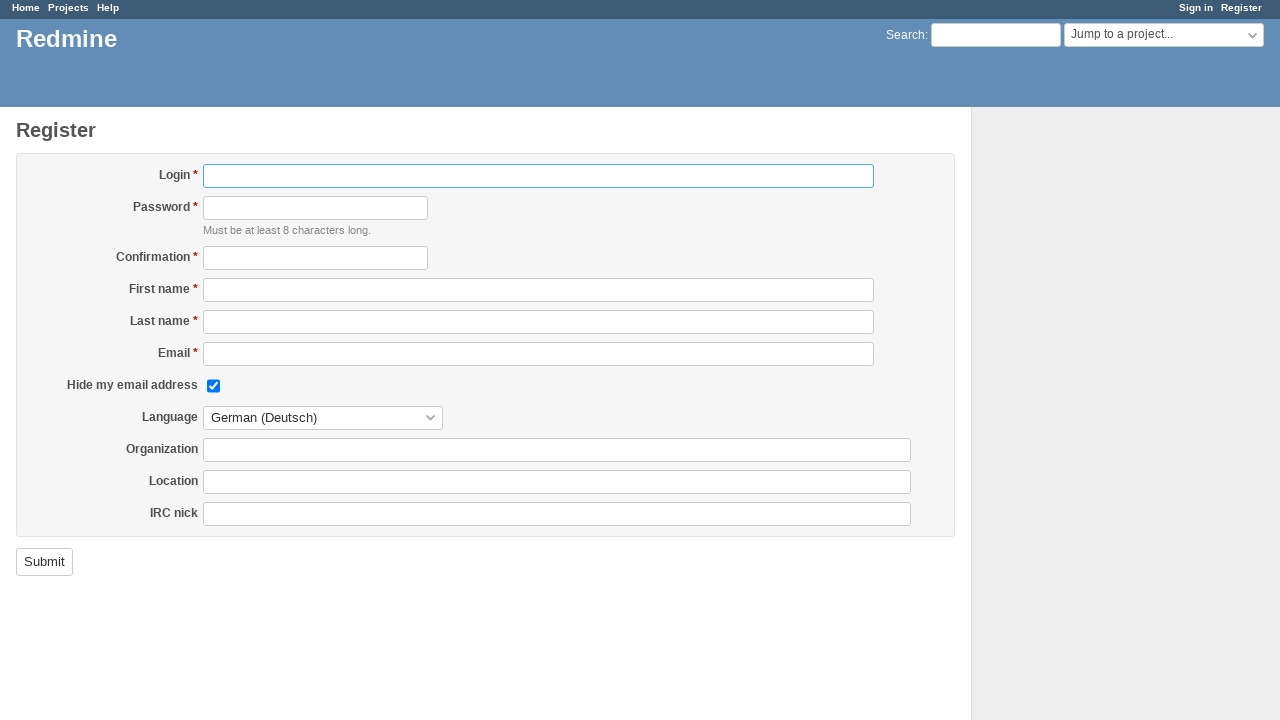